Tests tab navigation functionality on DemoQA website by clicking through three different tabs (What, Origin, Use) and verifying each tab becomes selected after clicking.

Starting URL: https://demoqa.com/tabs

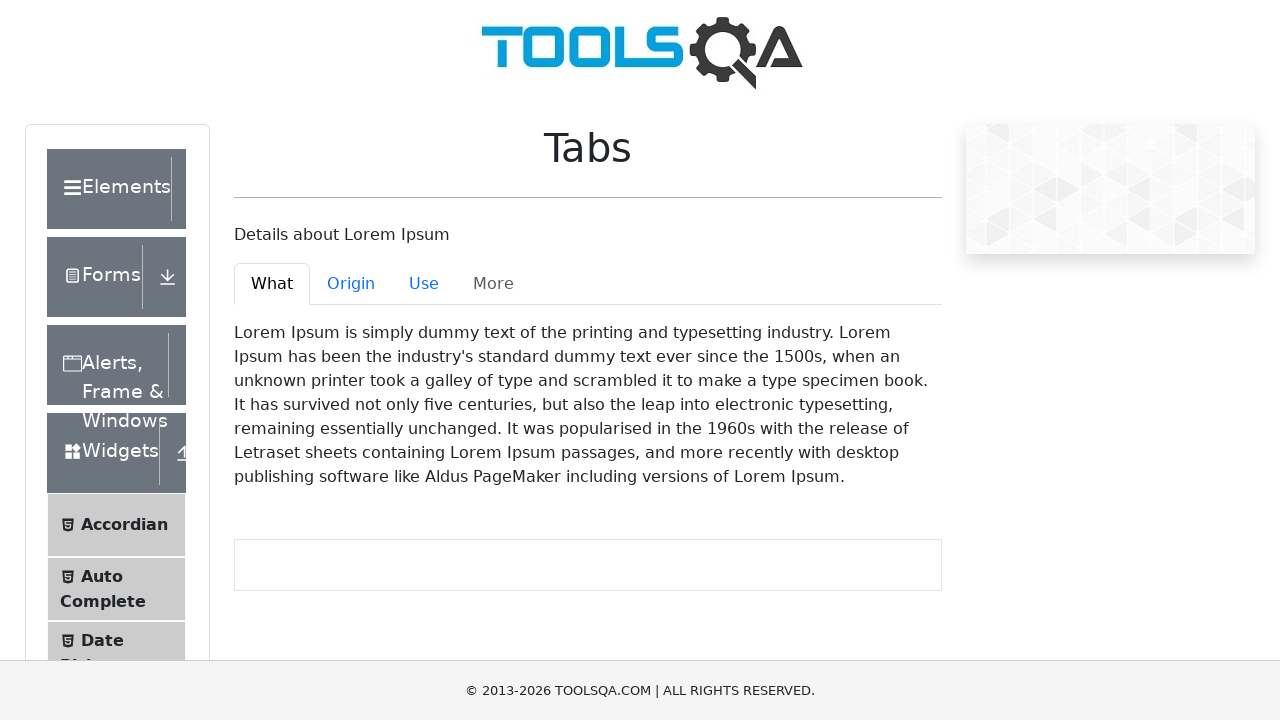

Clicked on the 'What' tab at (272, 284) on #demo-tab-what
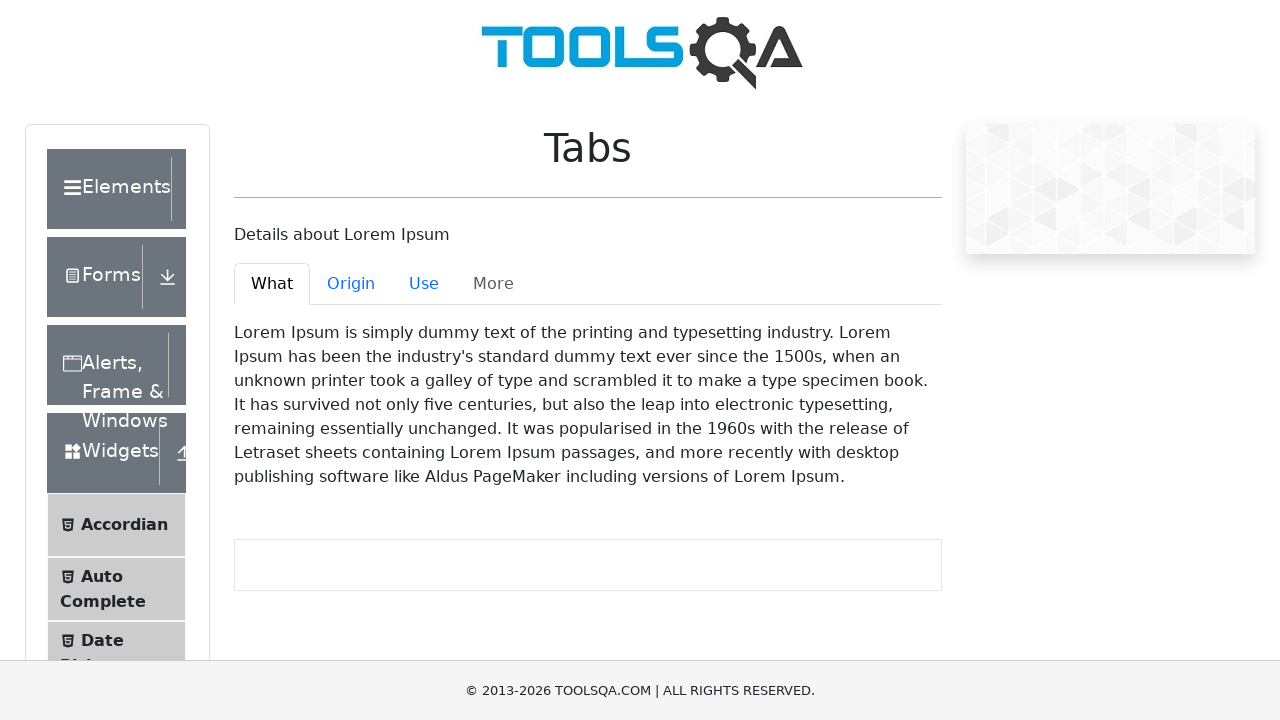

Verified 'What' tab is selected (aria-selected='true')
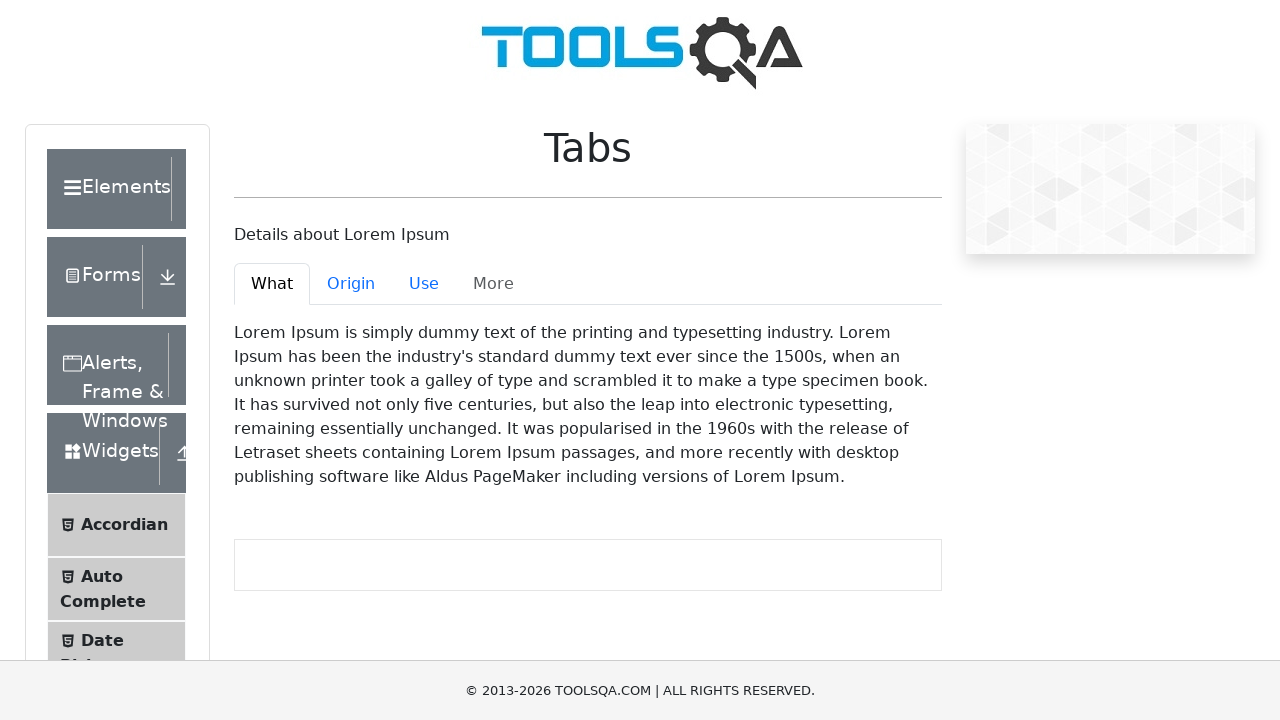

Clicked on the 'Origin' tab at (351, 284) on #demo-tab-origin
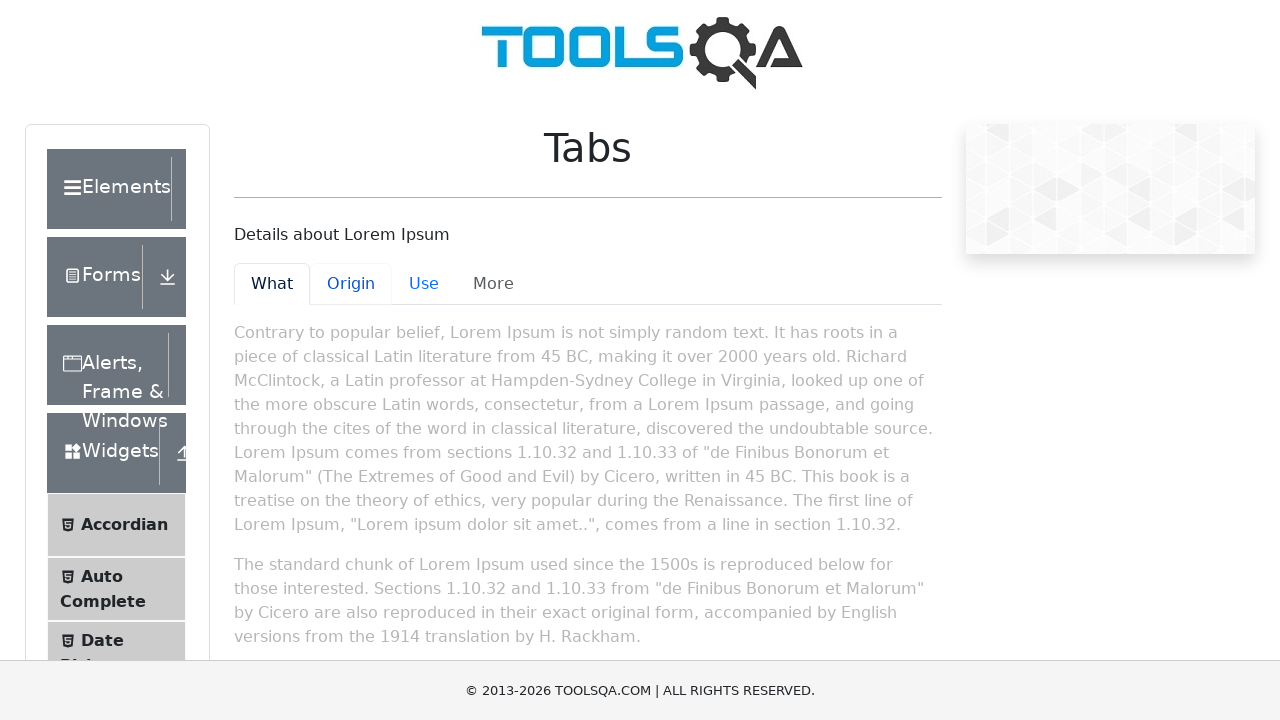

Verified 'Origin' tab is selected (aria-selected='true')
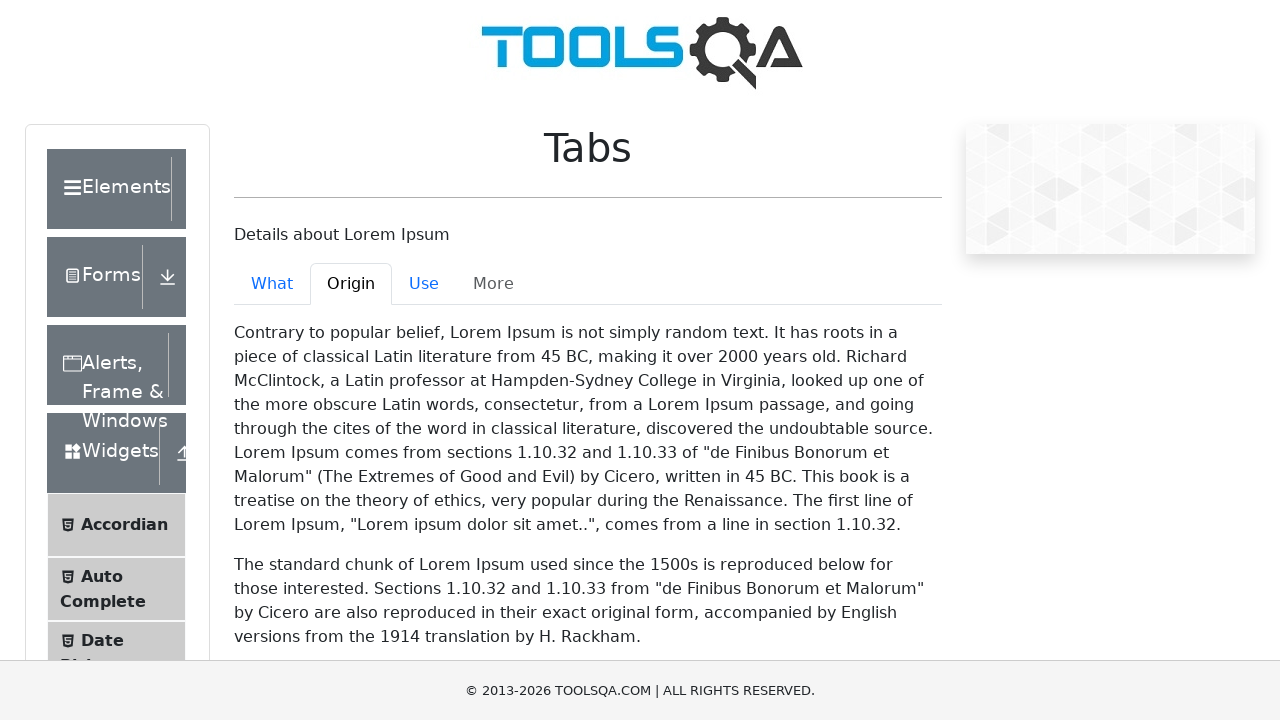

Clicked on the 'Use' tab at (424, 284) on #demo-tab-use
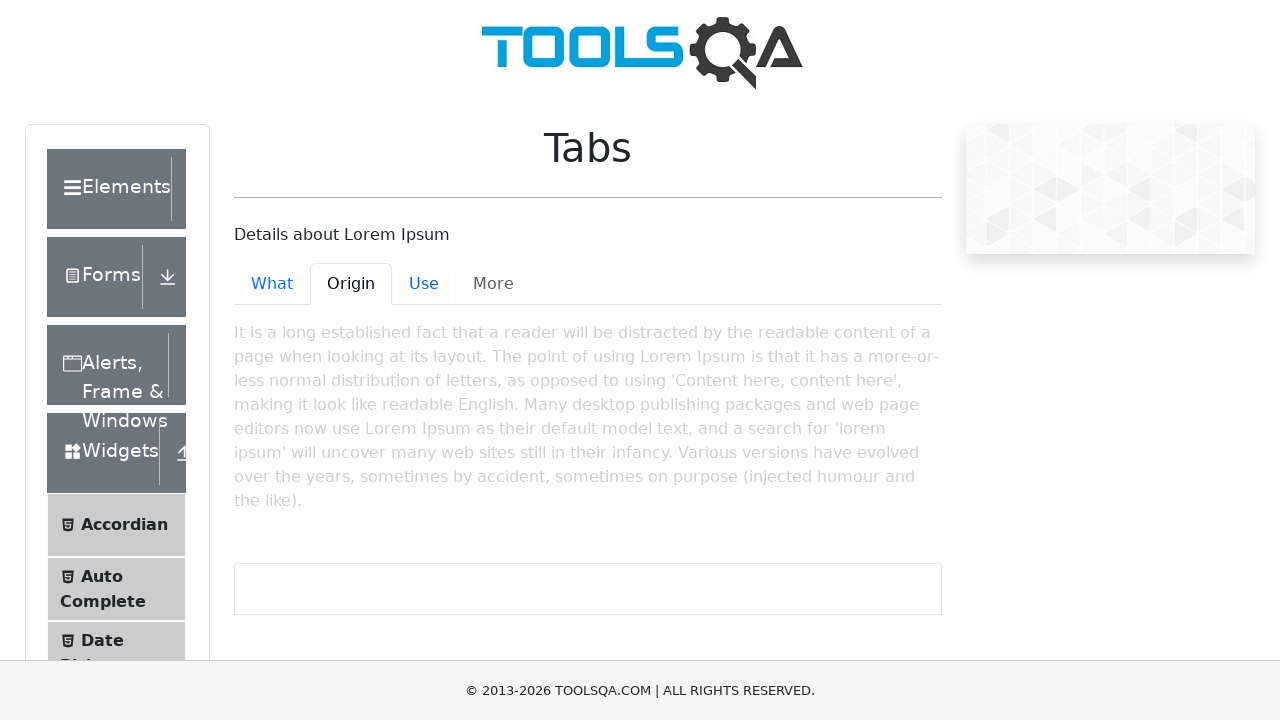

Verified 'Use' tab is selected (aria-selected='true')
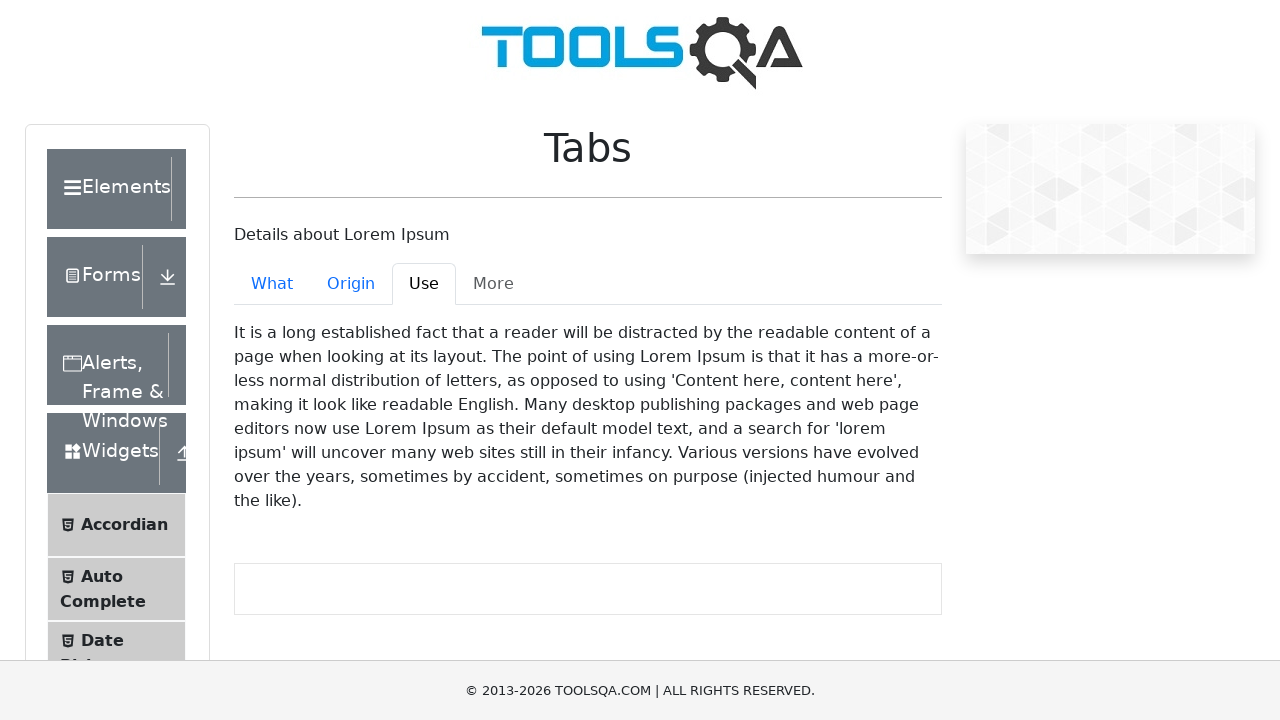

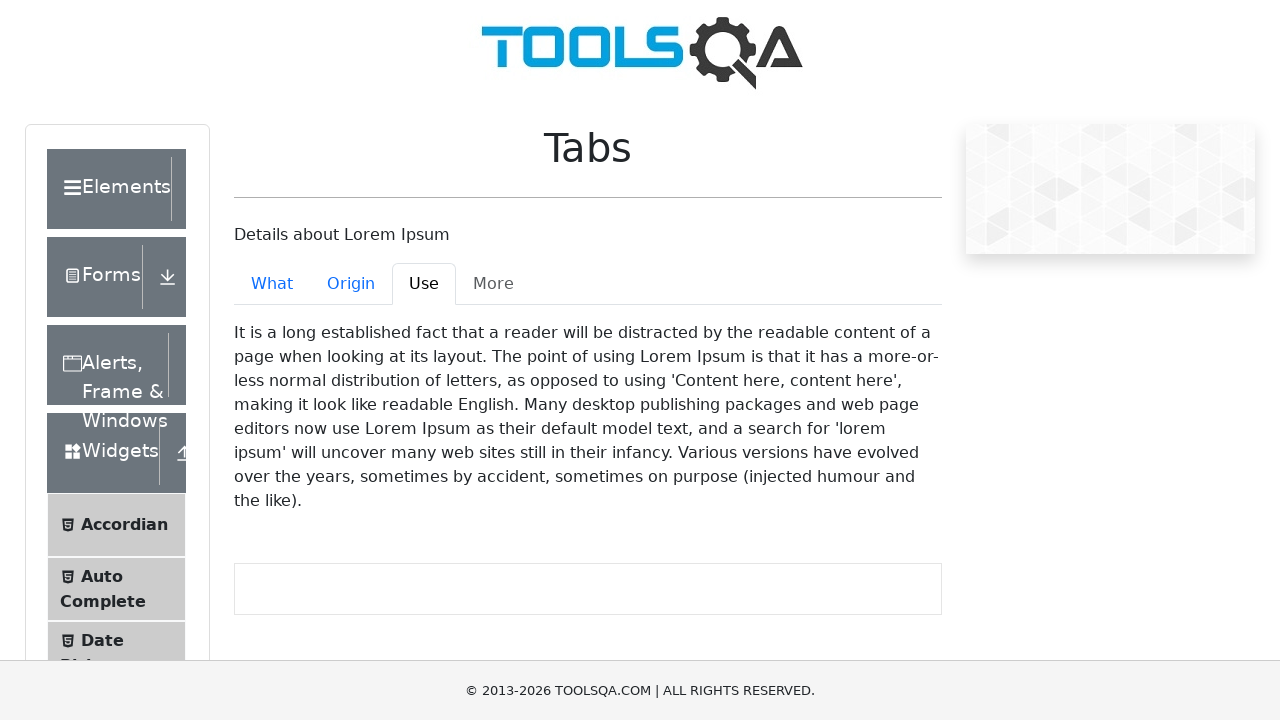